Tests navigation by clicking on a login link

Starting URL: https://clinica-maria-luiza-copia.vercel.app/

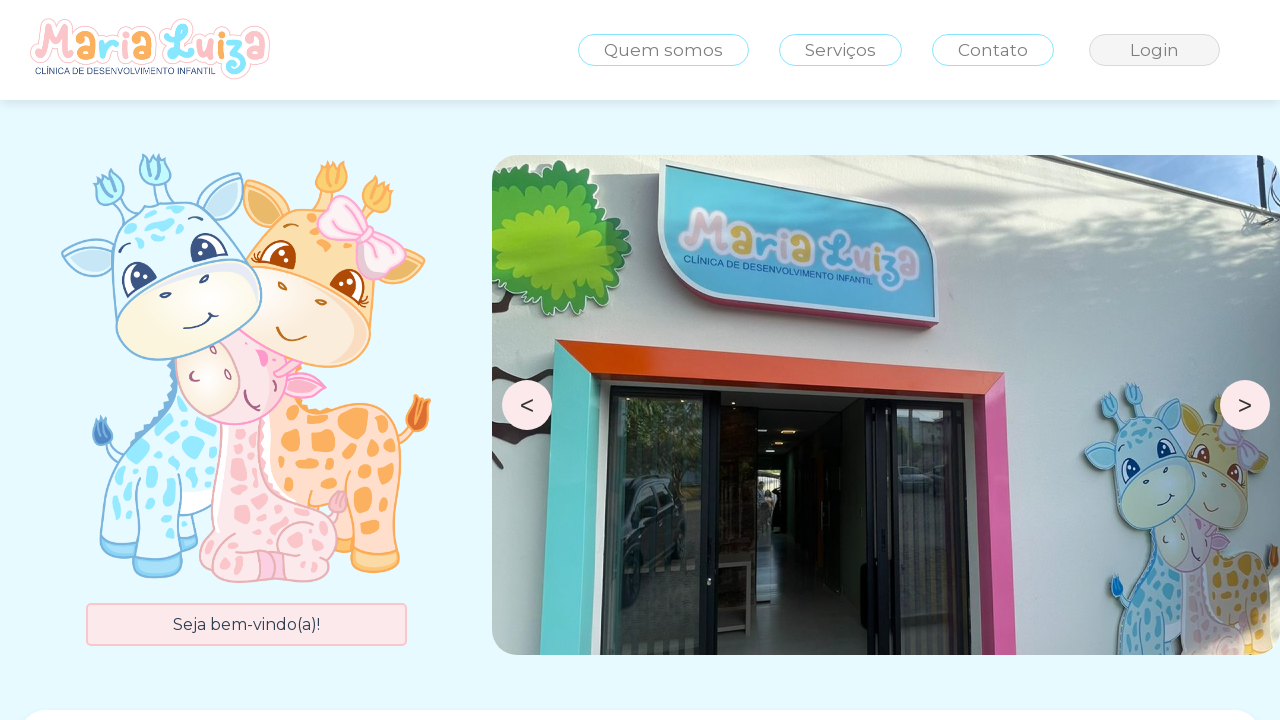

Clicked login link to navigate to login page at (1144, 50) on internal:role=link[name="login"i]
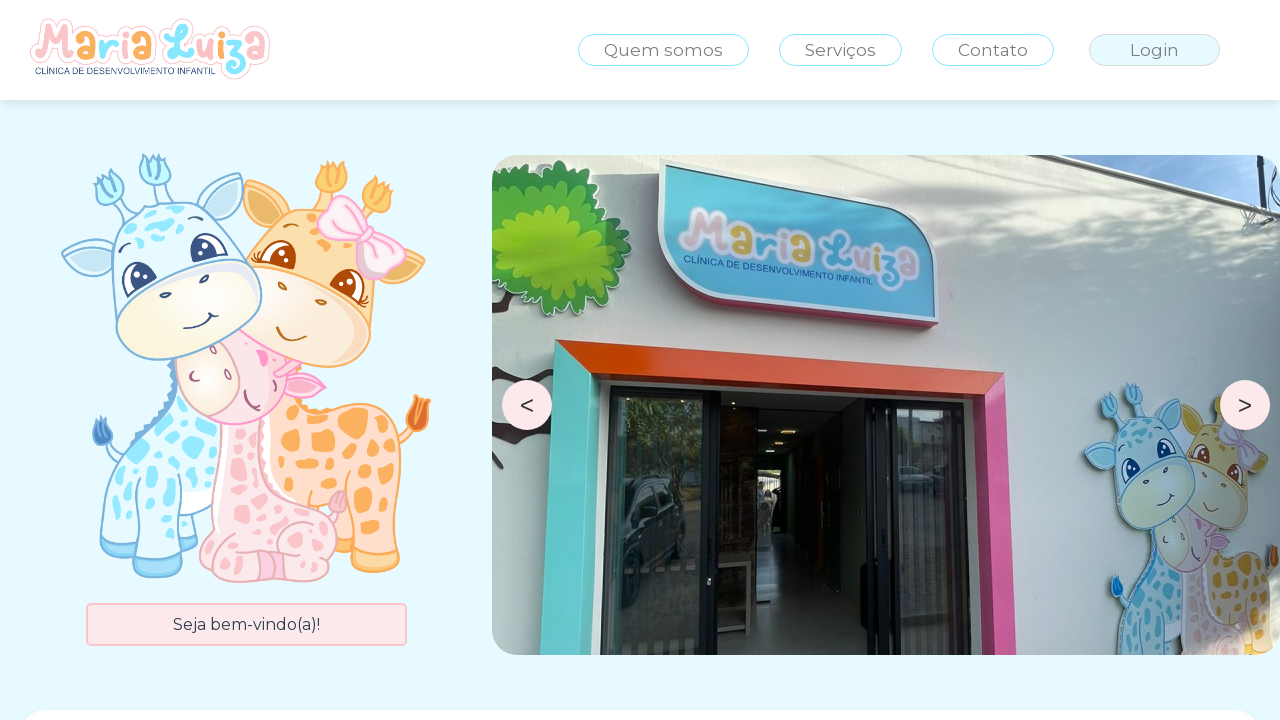

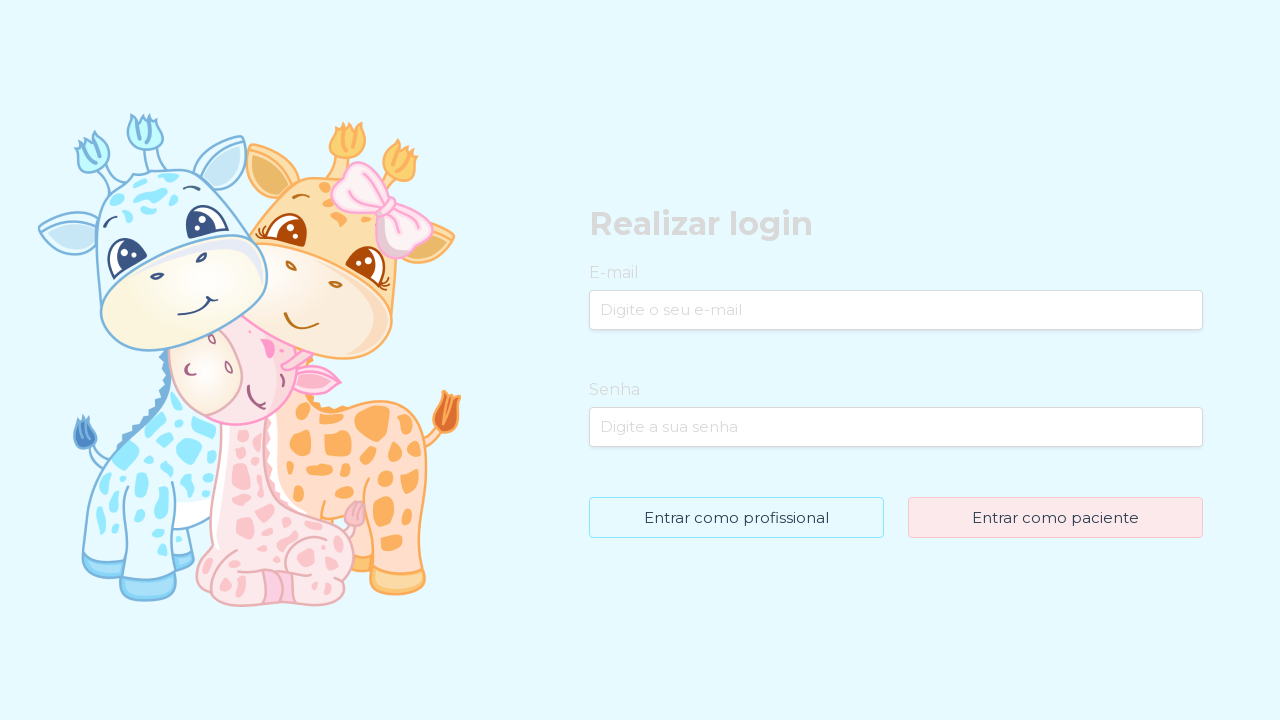